Tests dynamic loading by clicking Start button and waiting for "Hello World!" text to appear

Starting URL: https://automationfc.github.io/dynamic-loading/

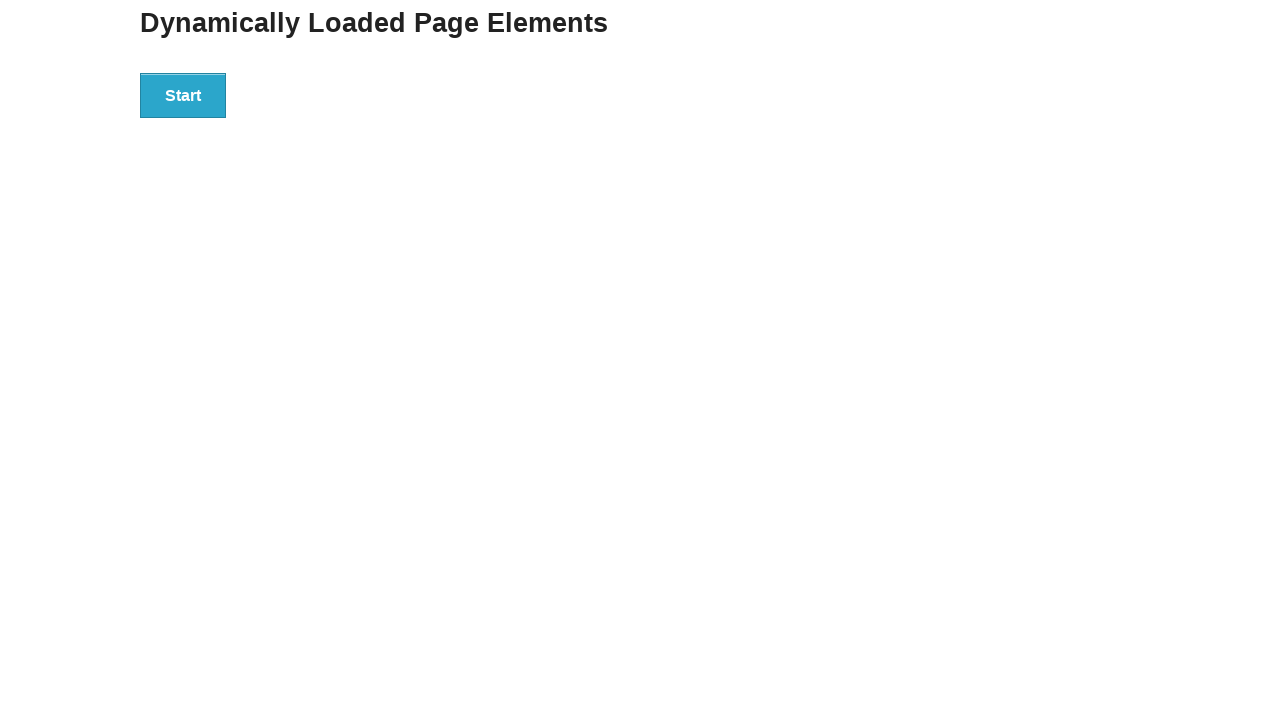

Waited for Start button to be visible
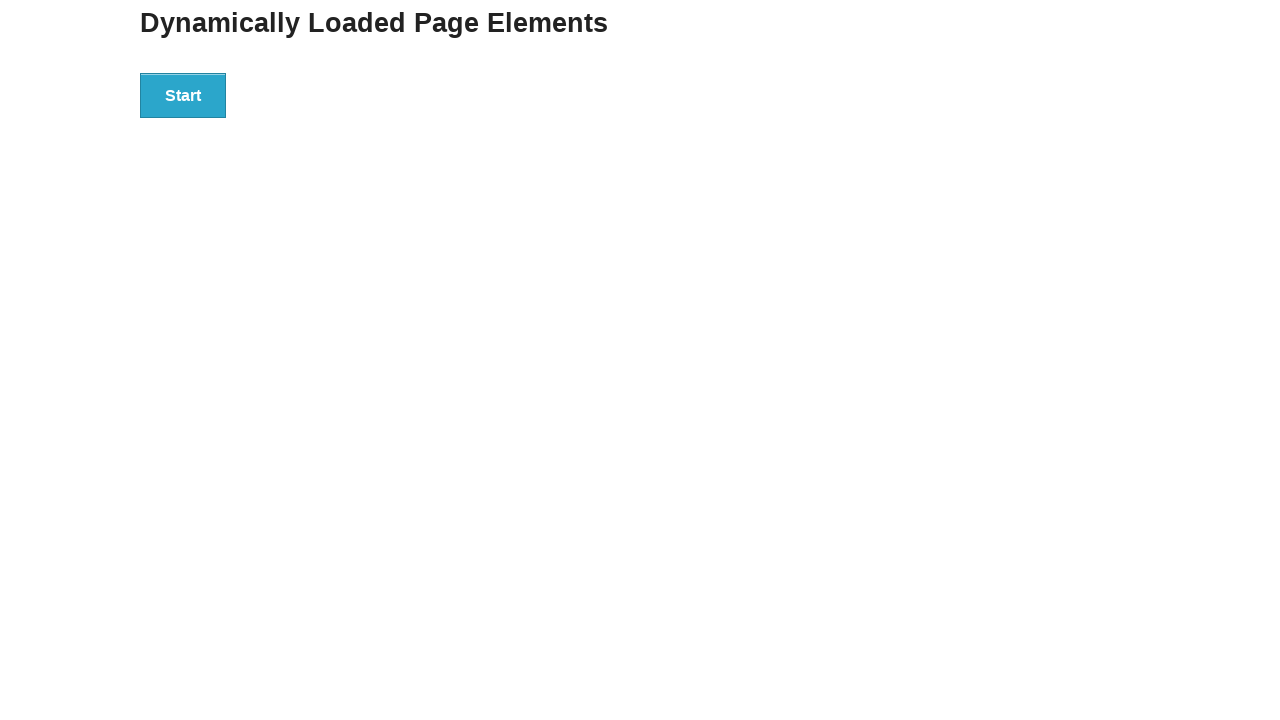

Clicked Start button to initiate dynamic loading at (183, 95) on xpath=//button[text()='Start']
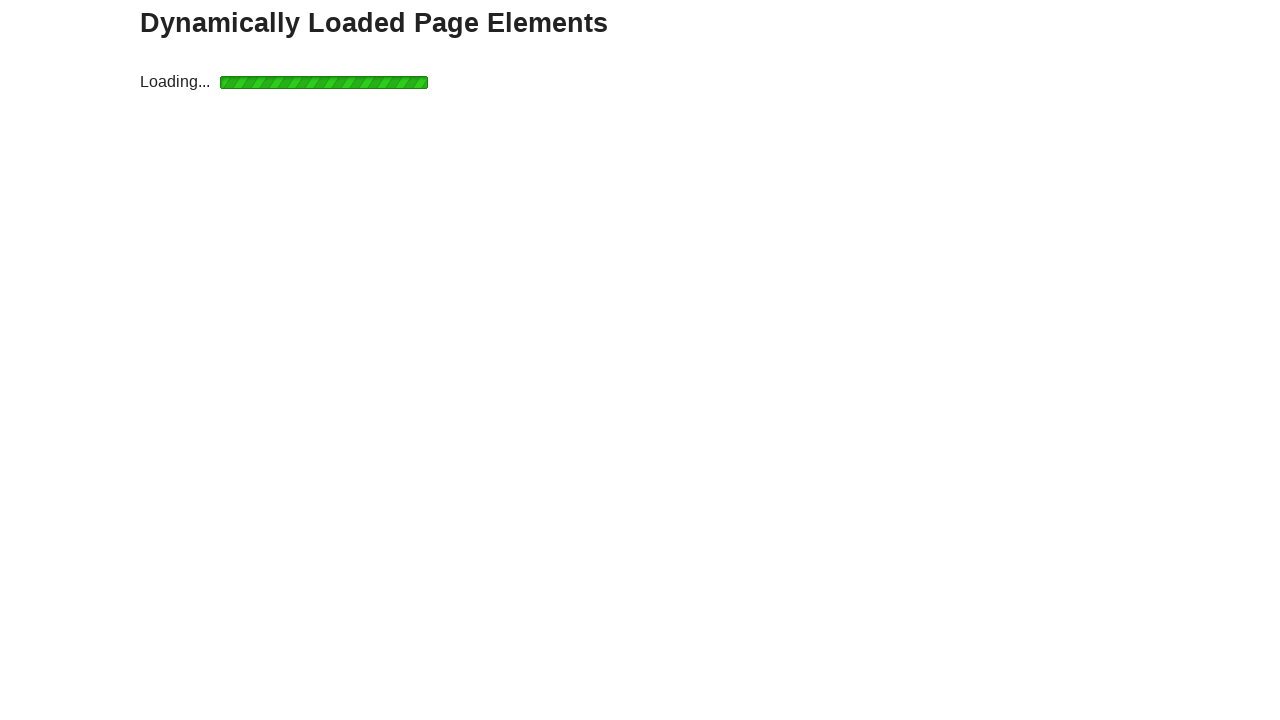

Successfully found 'Hello World!' text after dynamic loading
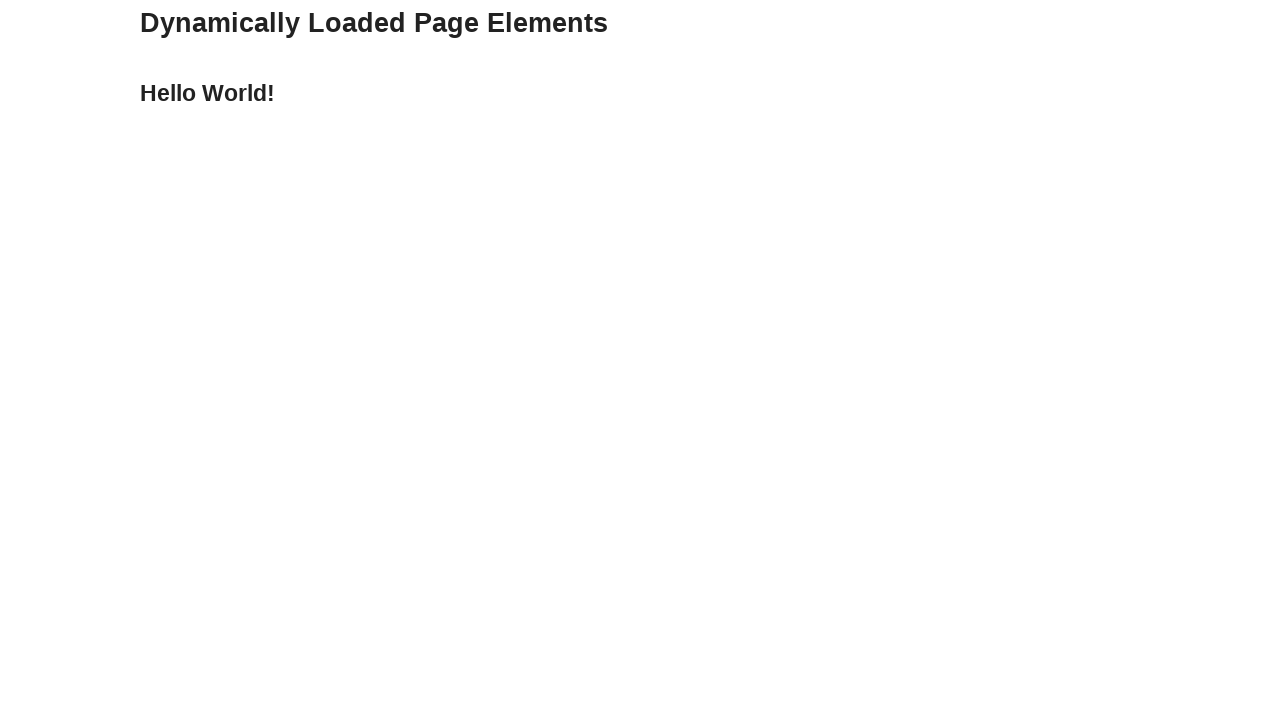

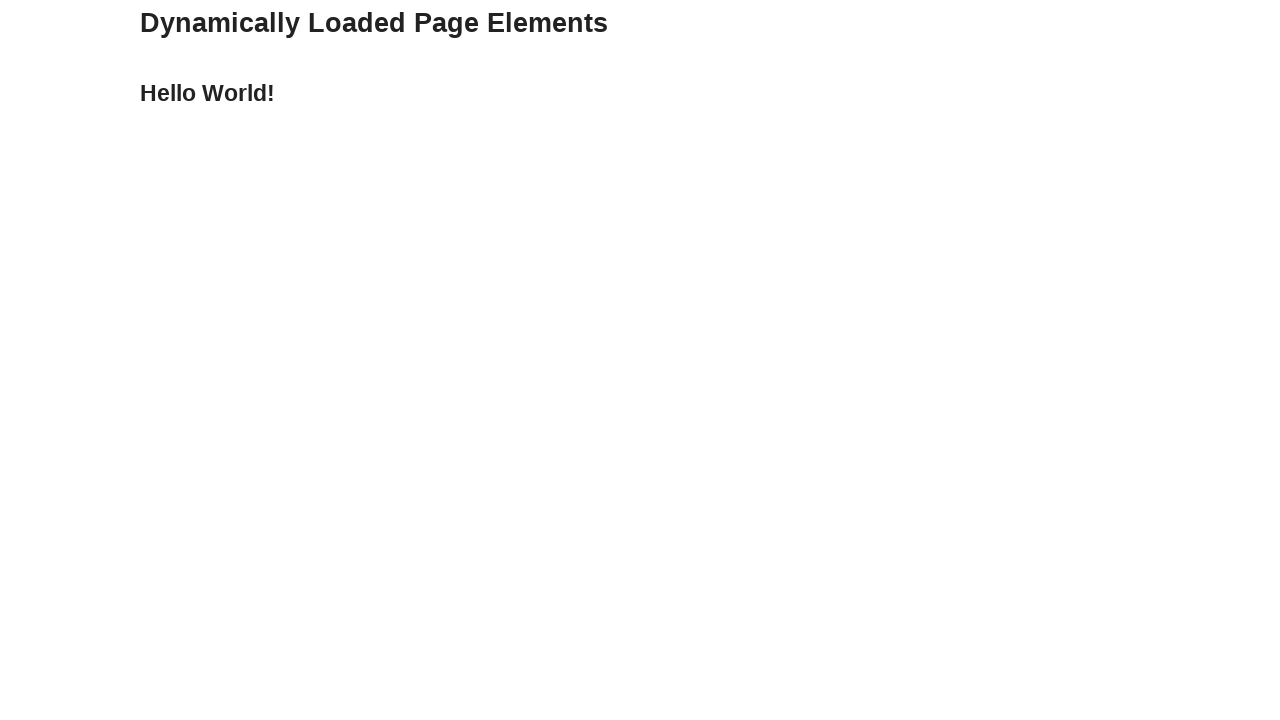